Tests JavaScript alert handling by clicking a button to trigger an alert, accepting it, reading a displayed value, calculating a result using a mathematical formula, entering it into a form field, and submitting.

Starting URL: http://suninjuly.github.io/alert_accept.html

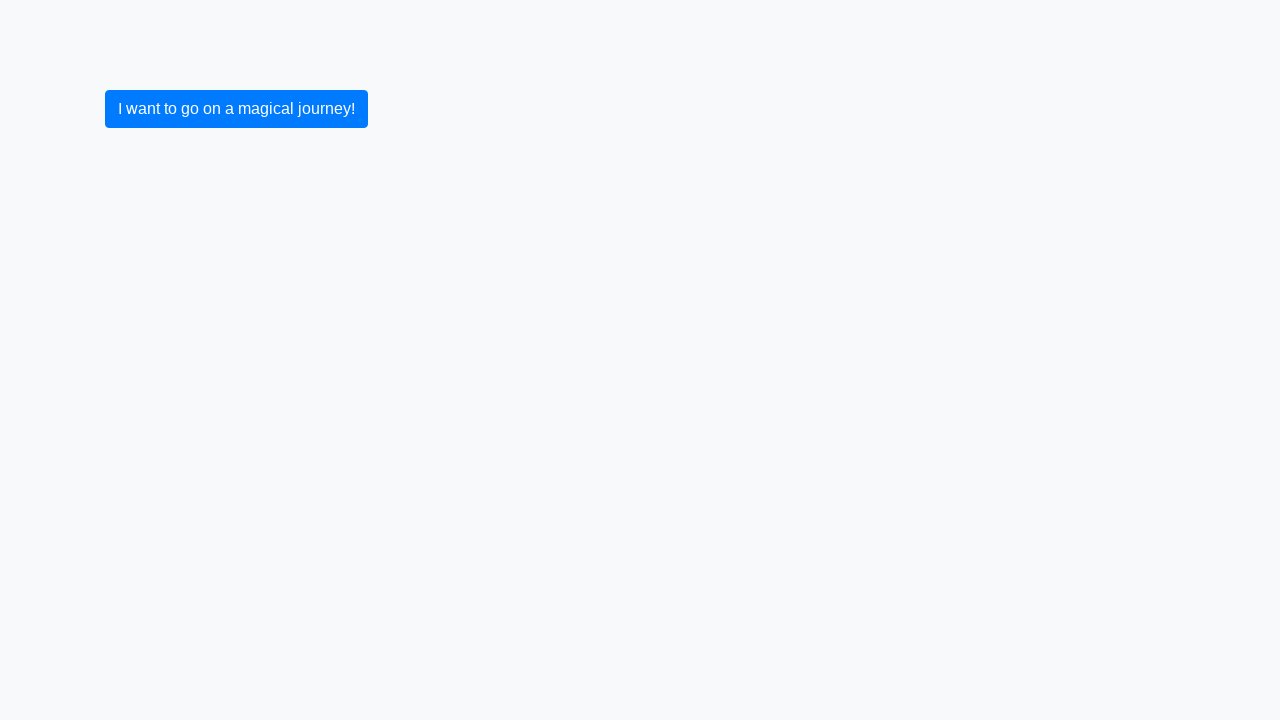

Clicked button to trigger JavaScript alert at (236, 109) on button.btn
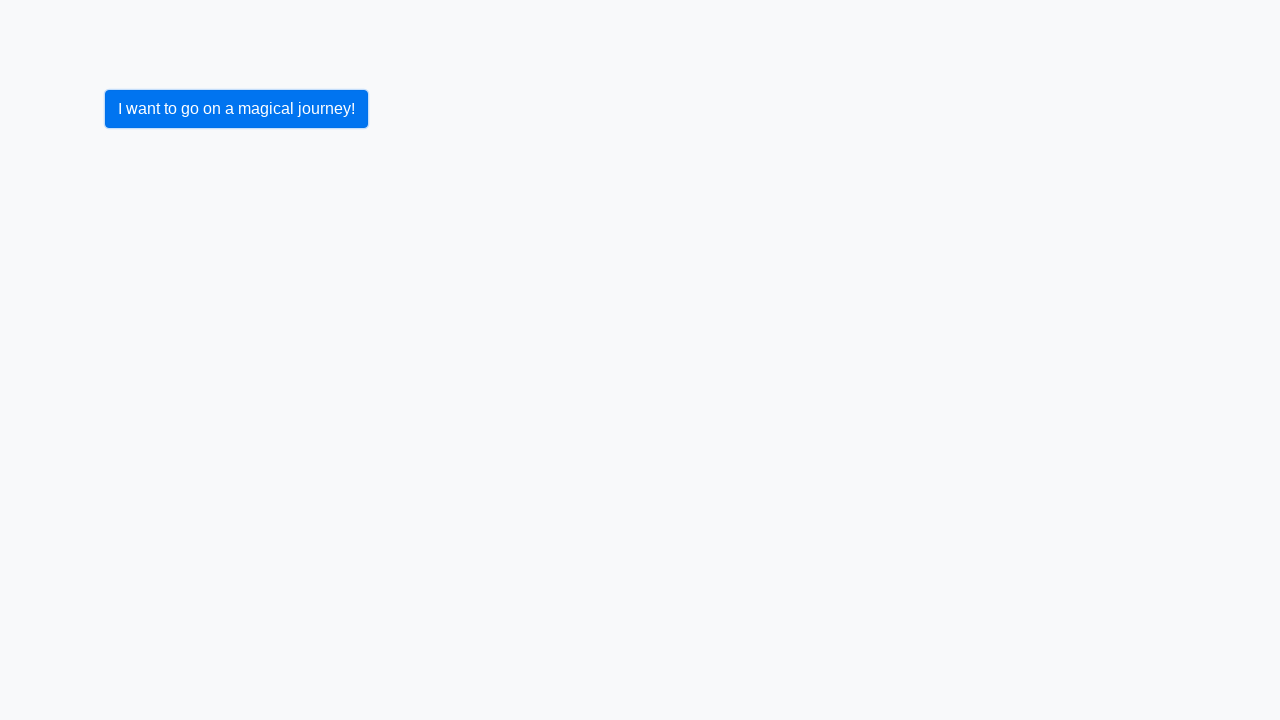

Set up dialog handler to auto-accept alerts
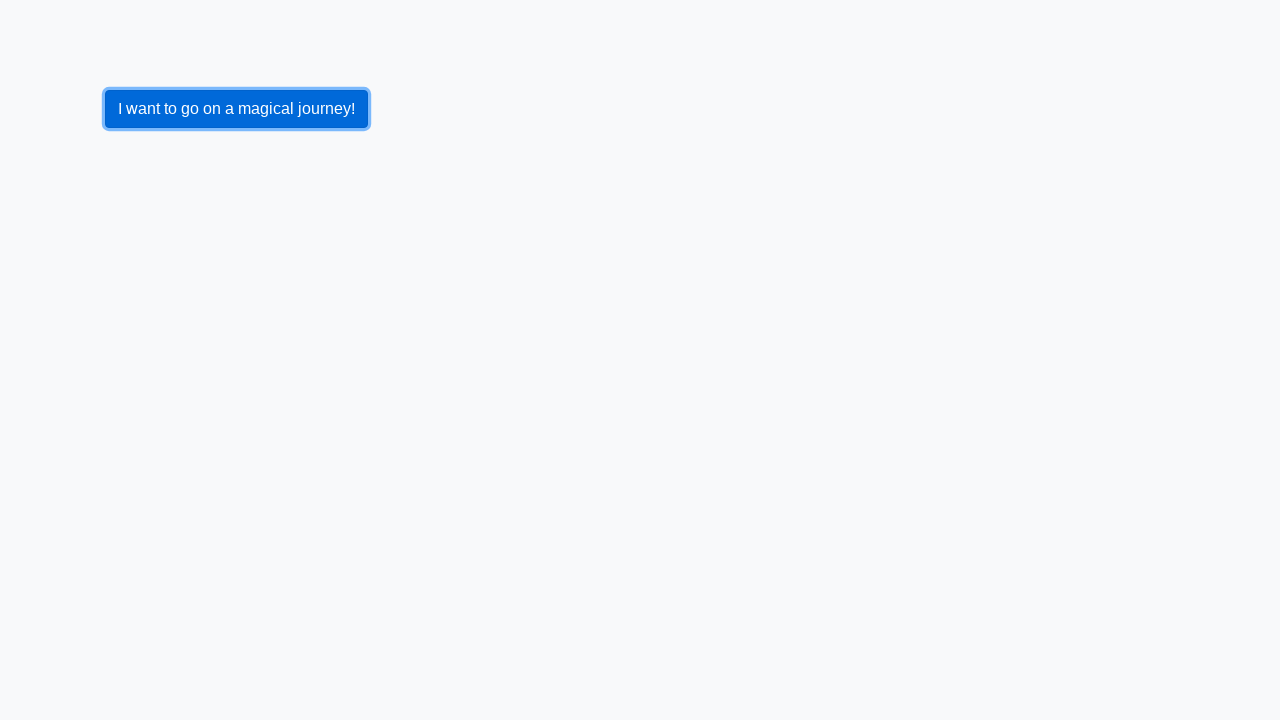

Configured one-time dialog acceptance handler
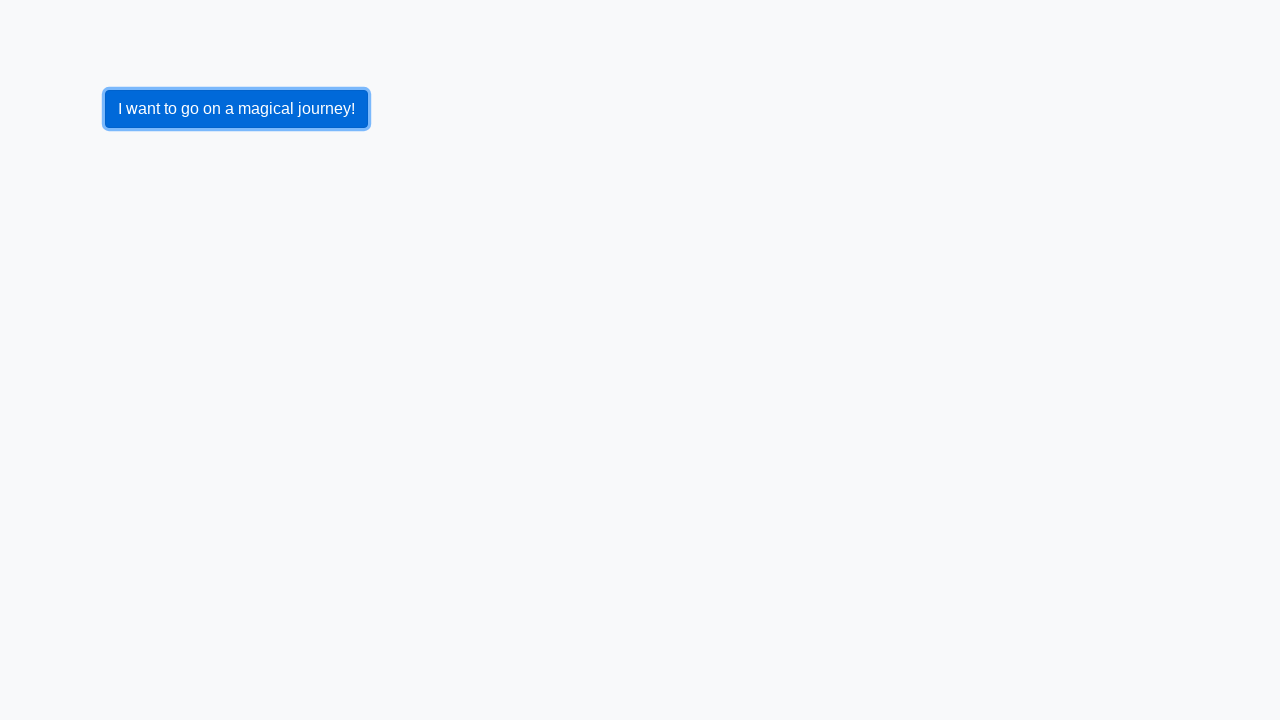

Clicked button to trigger alert dialog at (236, 109) on button.btn
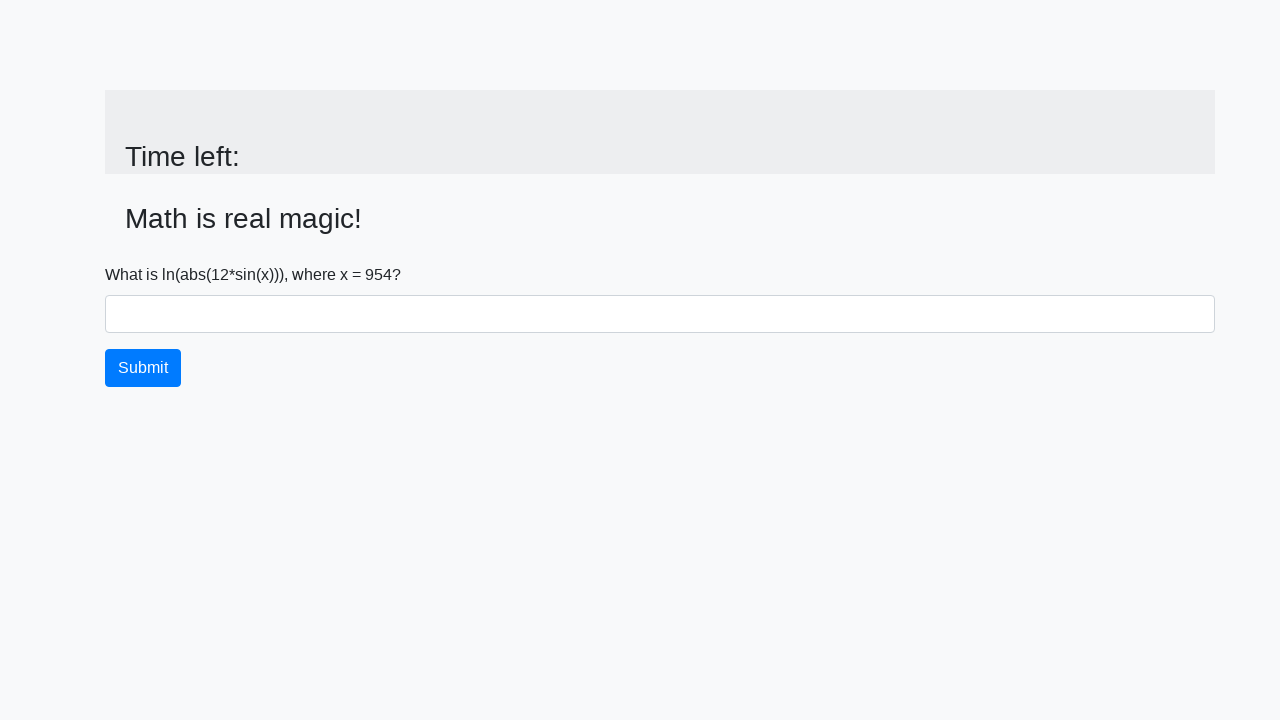

Waited for input value element to appear after alert acceptance
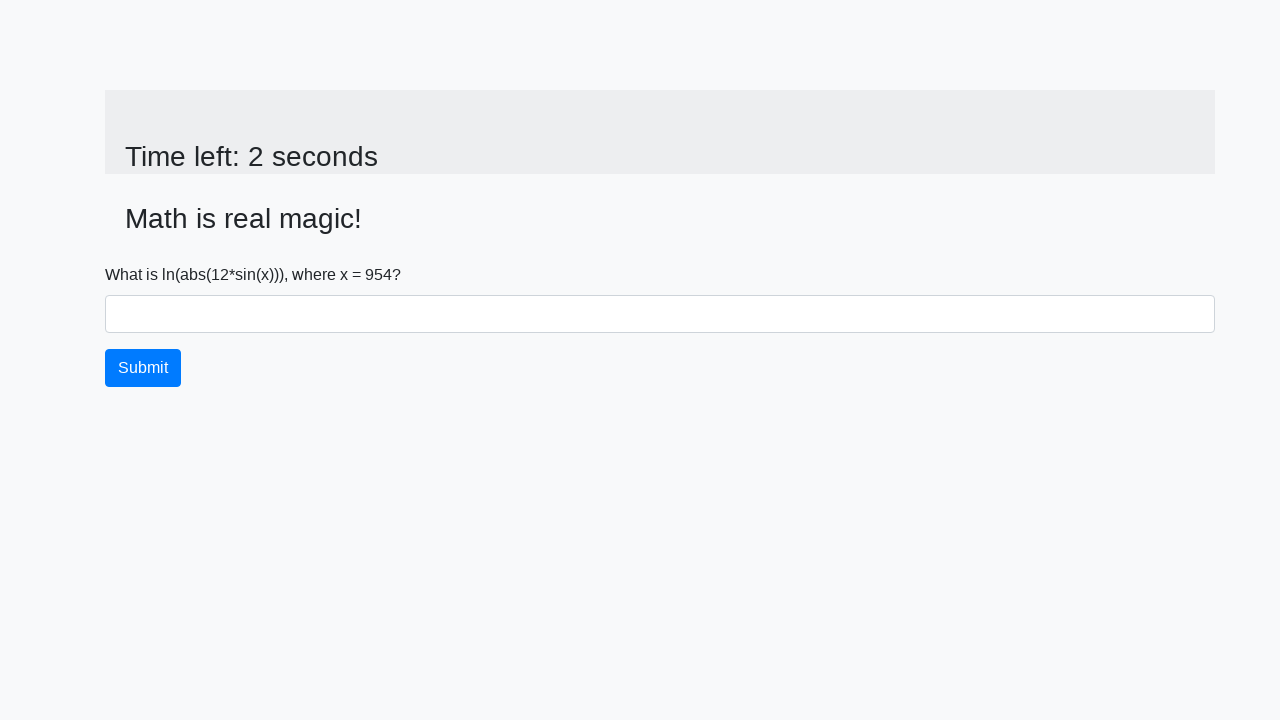

Retrieved x value from page: 954
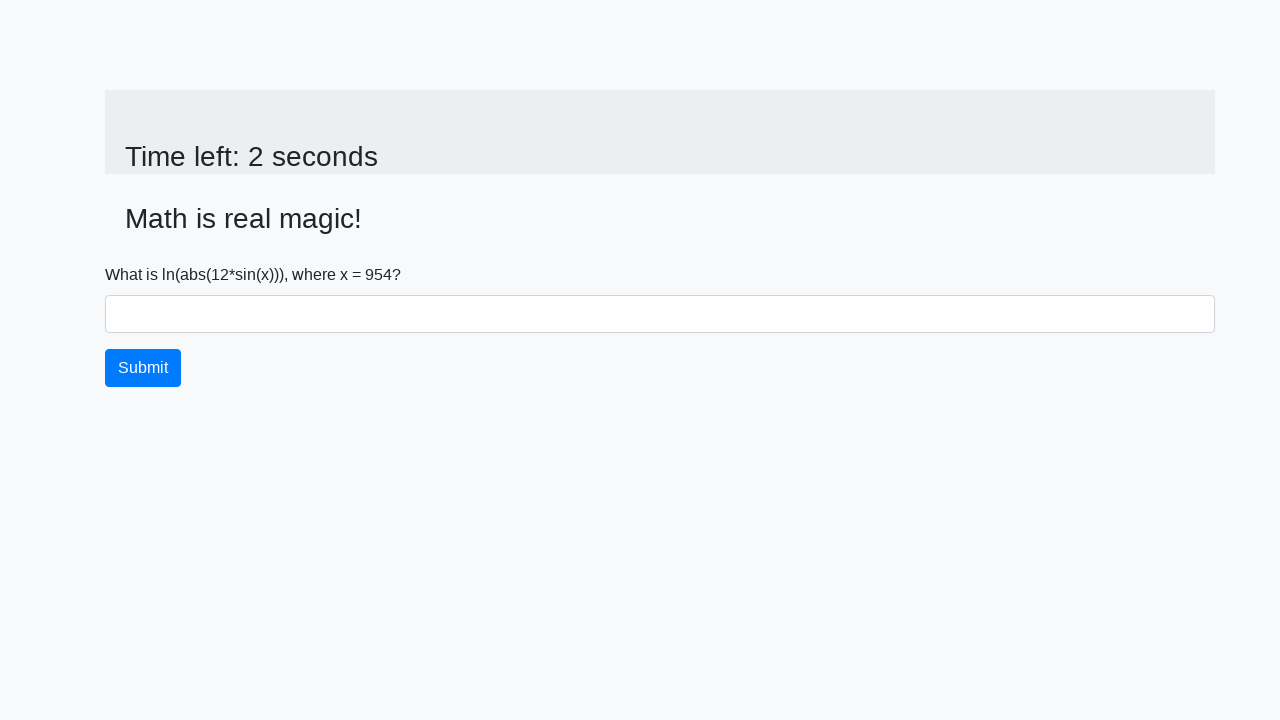

Calculated answer using formula: 2.3393096145457926
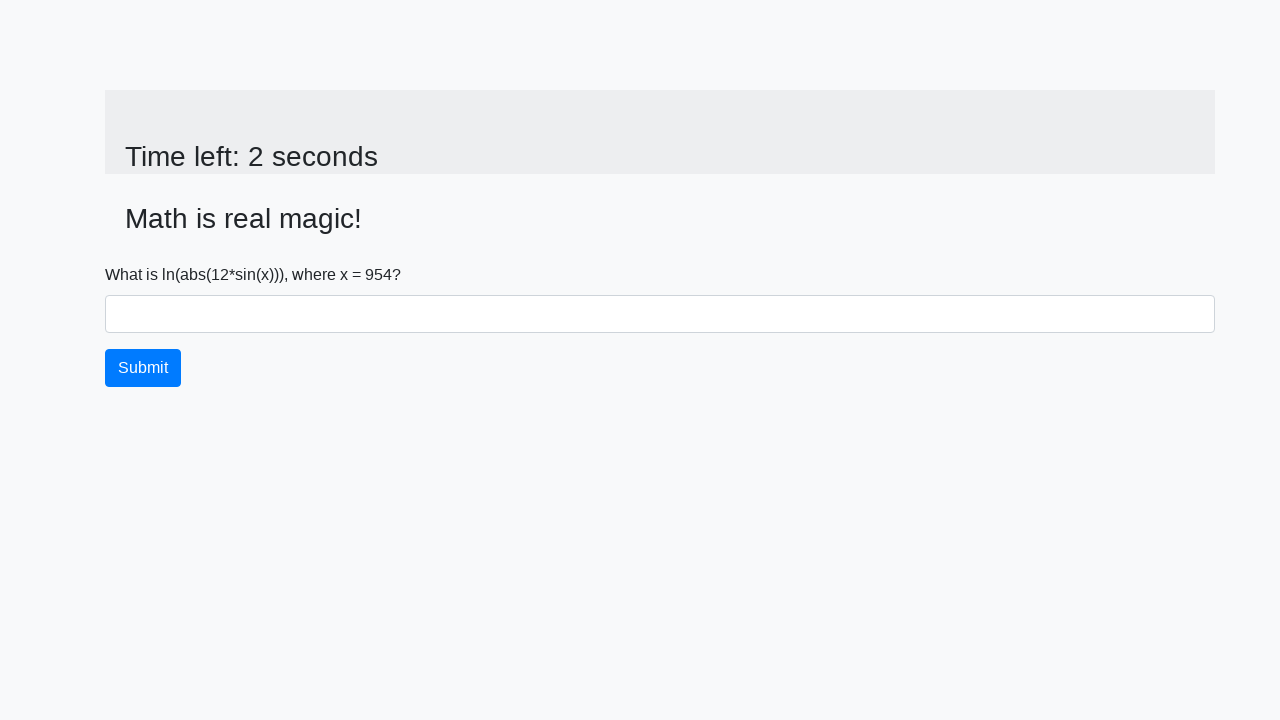

Filled answer field with calculated value: 2.3393096145457926 on #answer
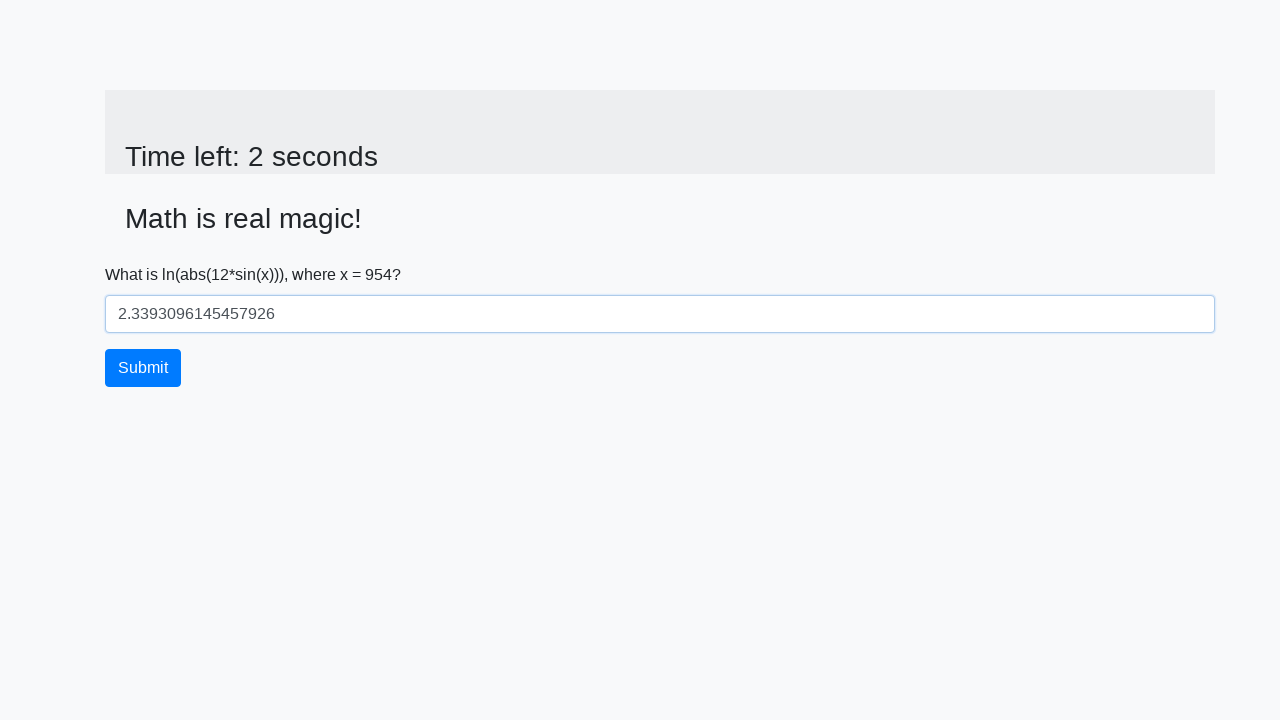

Clicked submit button to submit the form at (143, 368) on button.btn
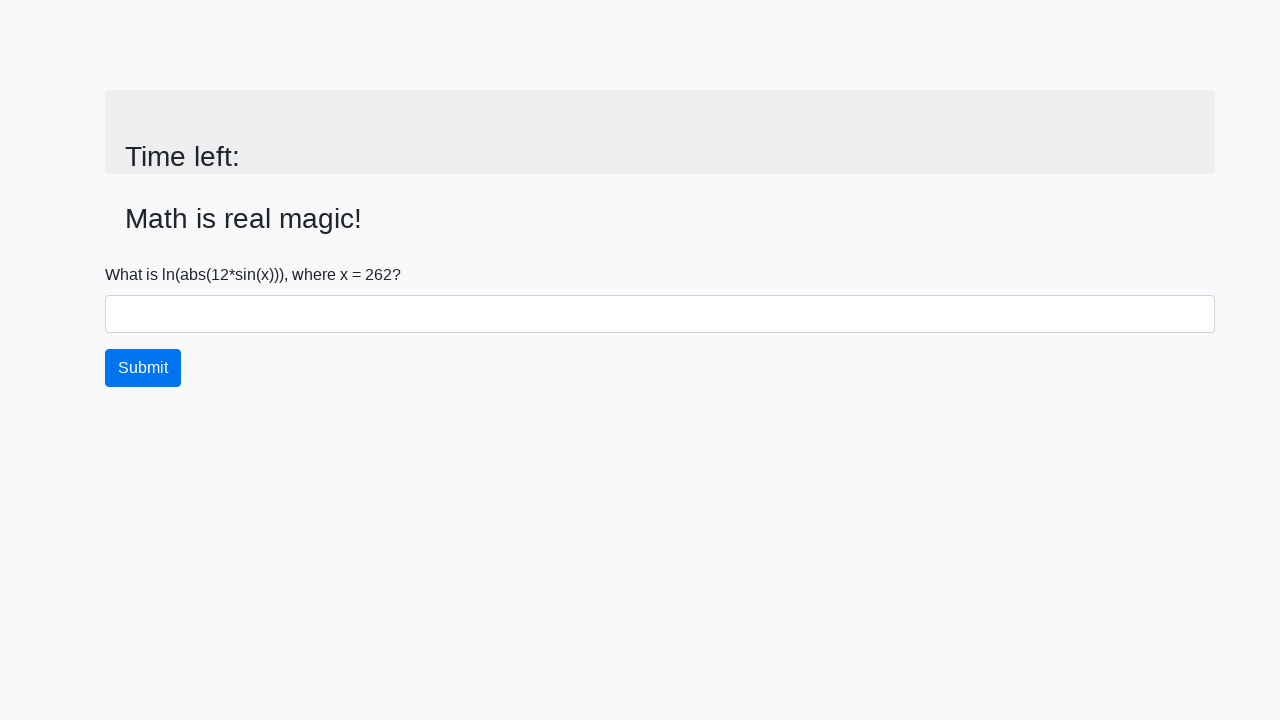

Waited for page to process submission
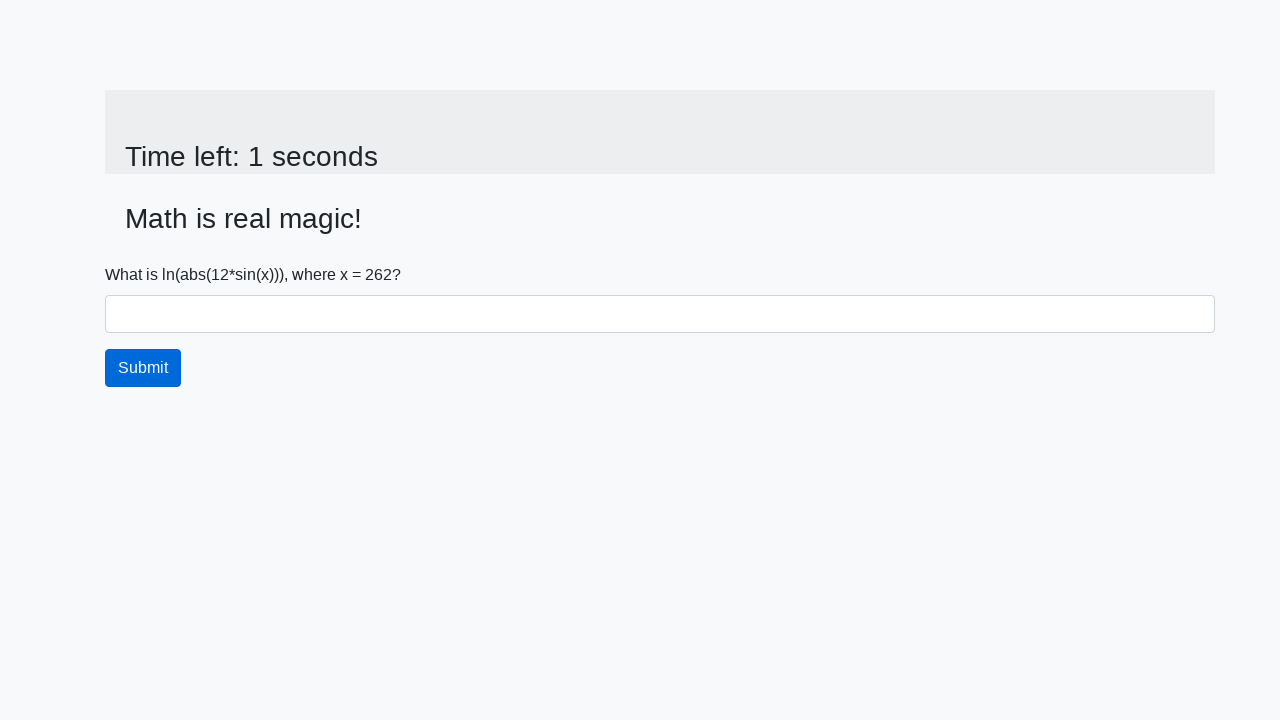

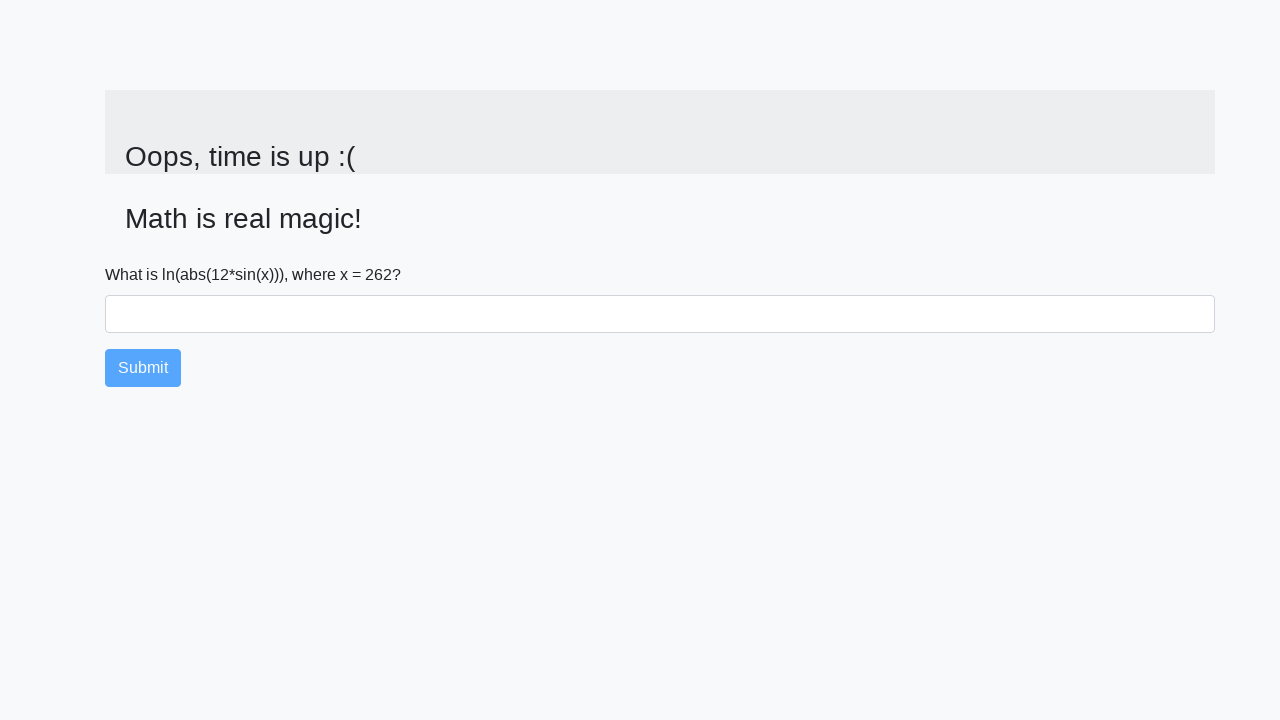